Tests drag and drop functionality by switching to an iframe and dragging an element from a source position to a target drop zone on the jQuery UI demo page.

Starting URL: https://jqueryui.com/droppable/

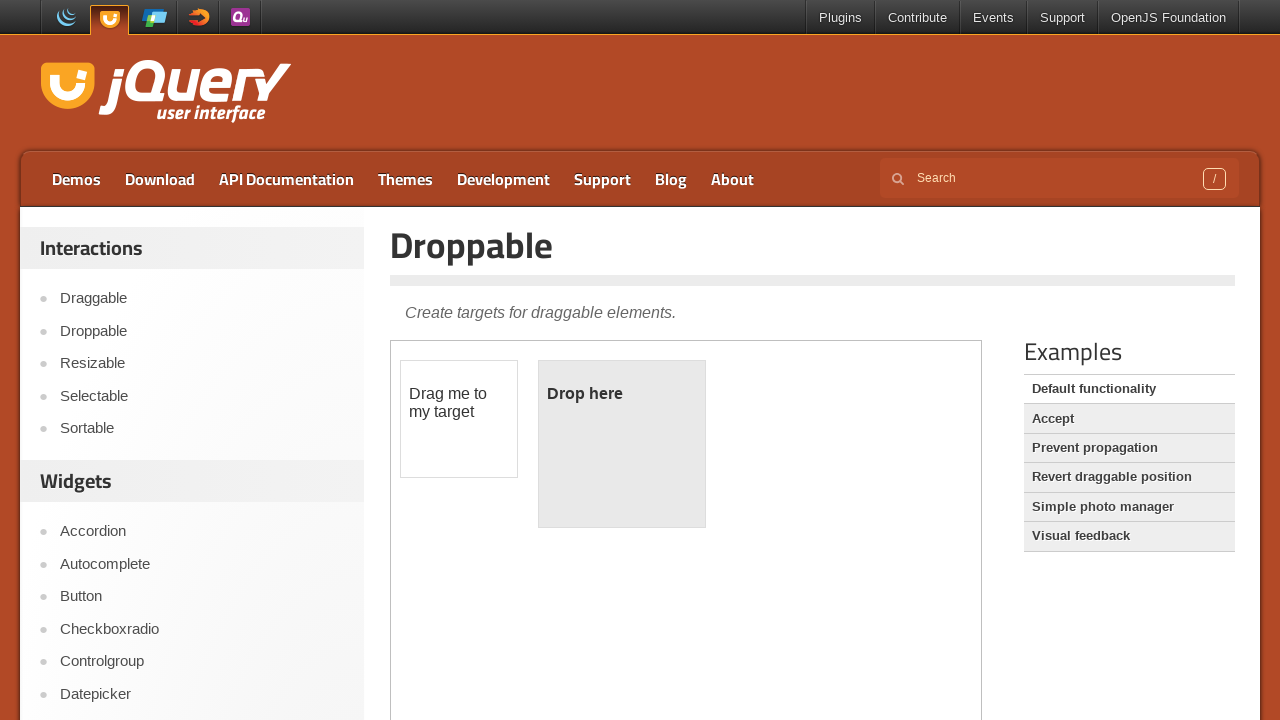

Navigated to jQuery UI droppable demo page
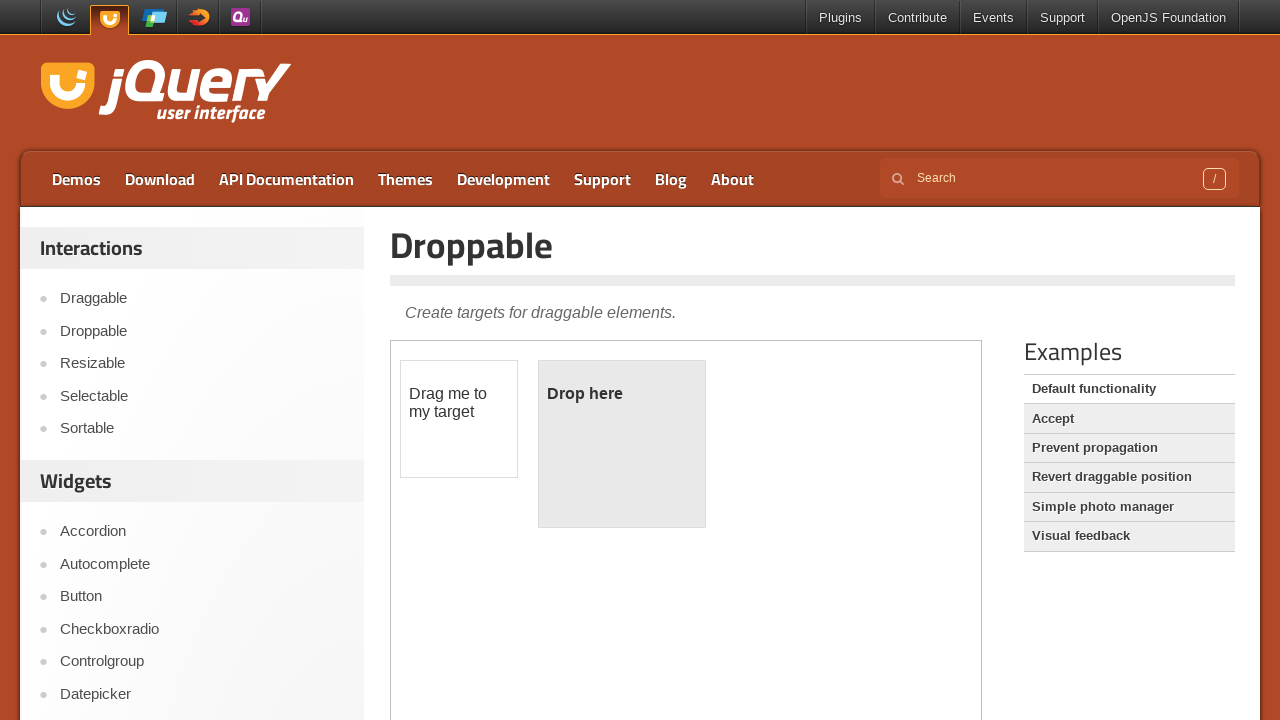

Located the iframe containing the drag and drop demo
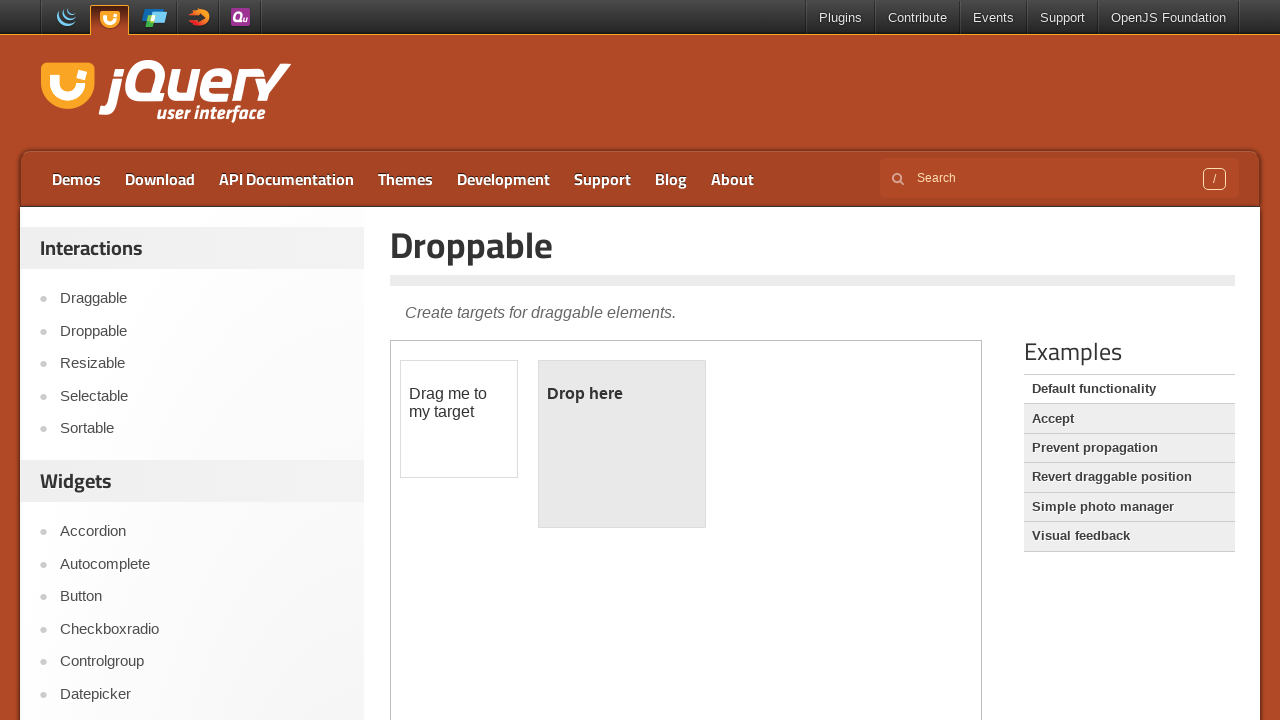

Located the draggable source element
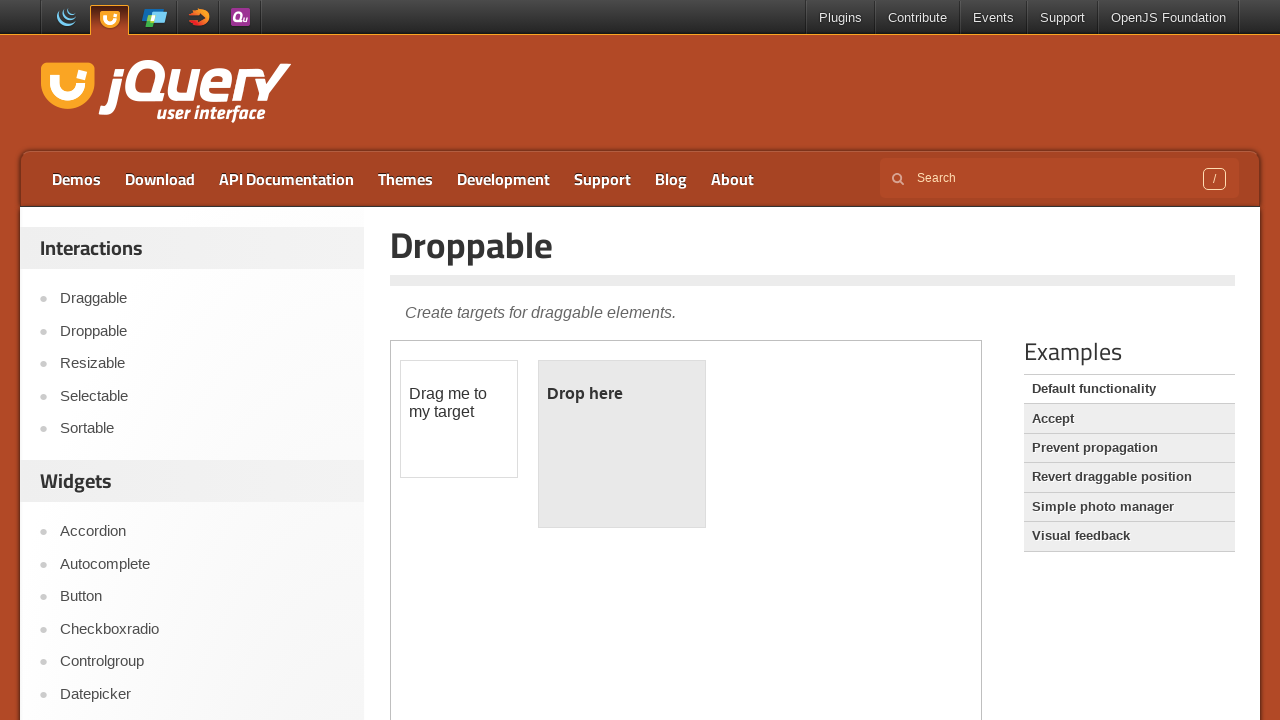

Located the droppable target element
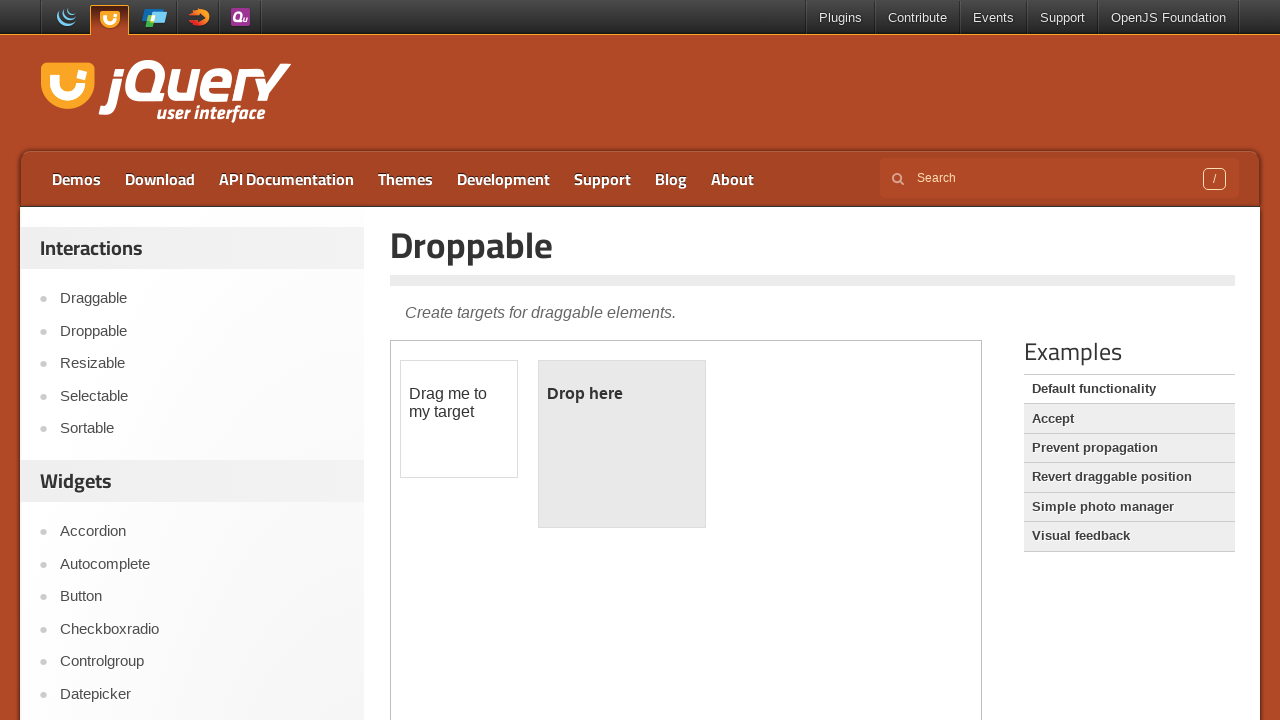

Dragged the source element to the target drop zone at (622, 444)
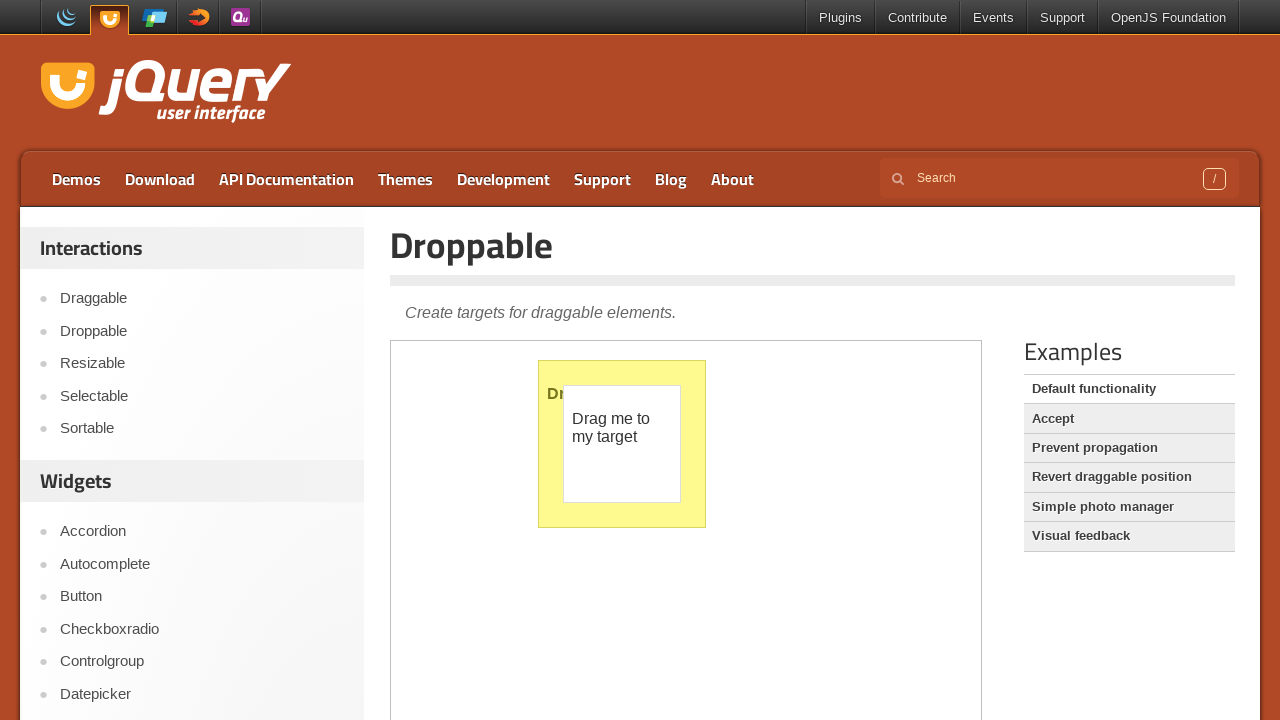

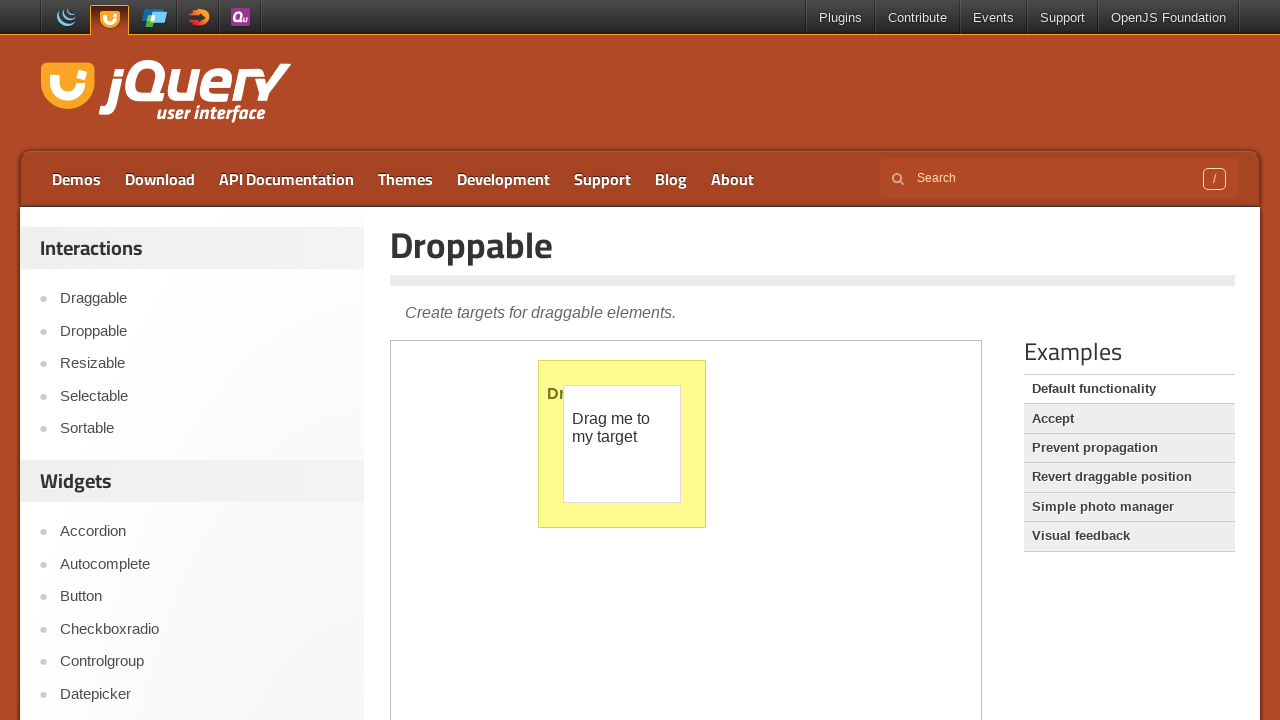